Tests registration form with valid username and password data, verifying successful registration message appears

Starting URL: https://anatoly-karpovich.github.io/demo-login-form

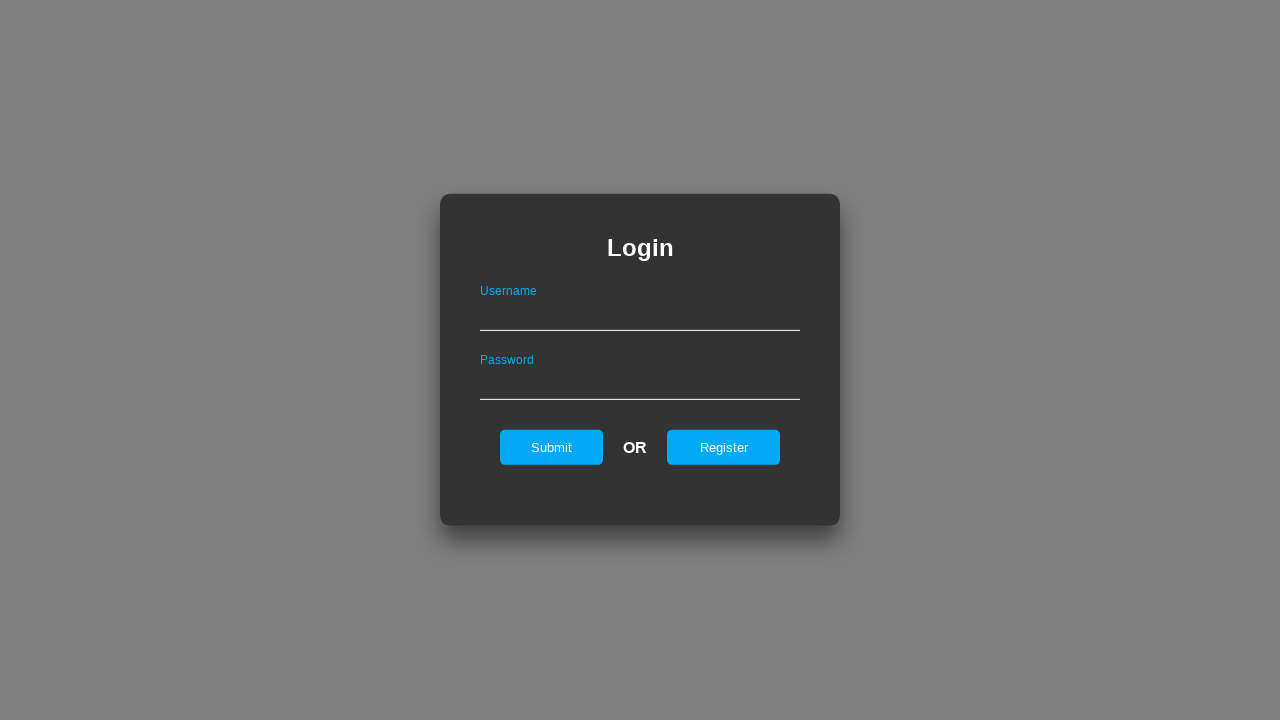

Clicked on register tab at (724, 447) on #registerOnLogin
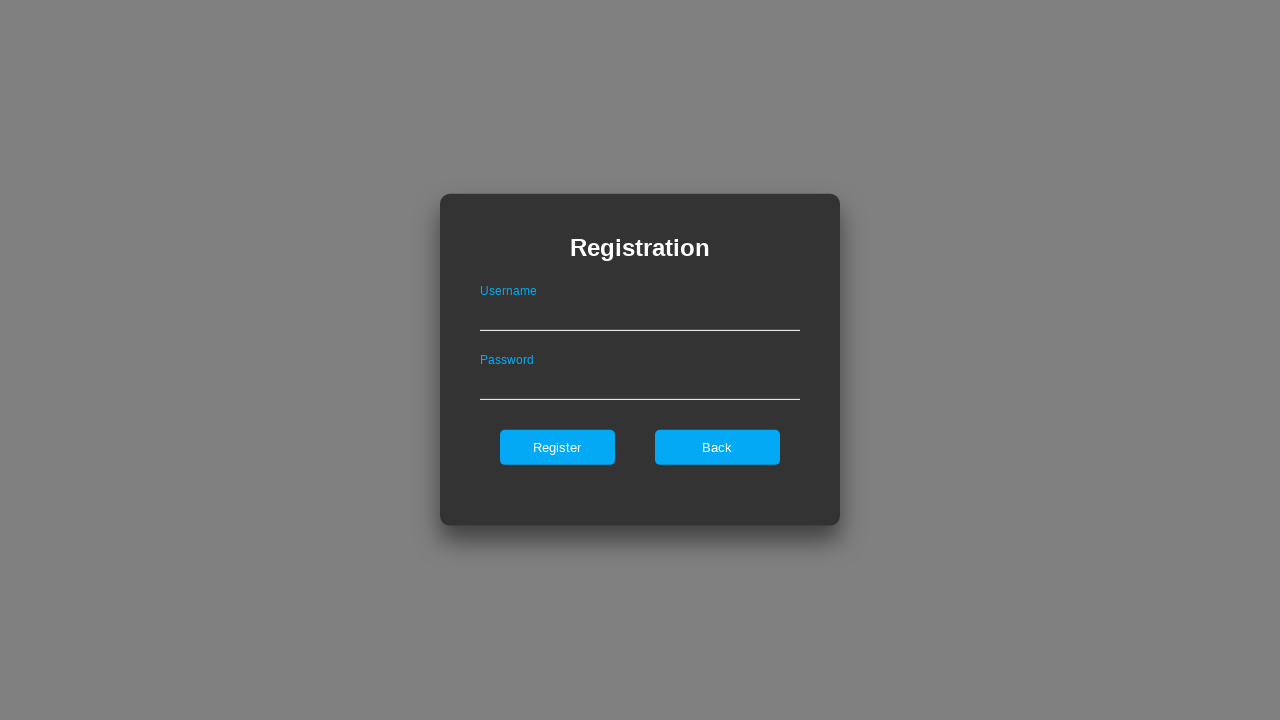

Filled username field with 'ValidUser' on #userNameOnRegister
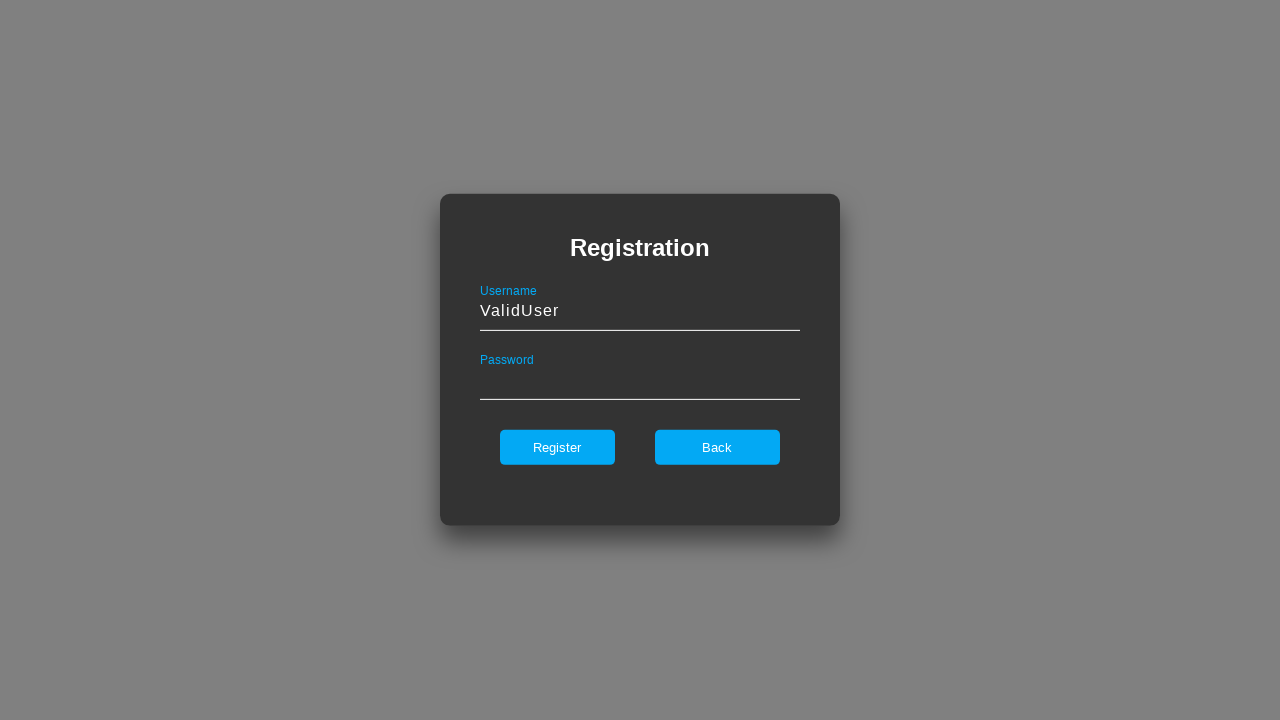

Filled password field with 'Password123!' on #passwordOnRegister
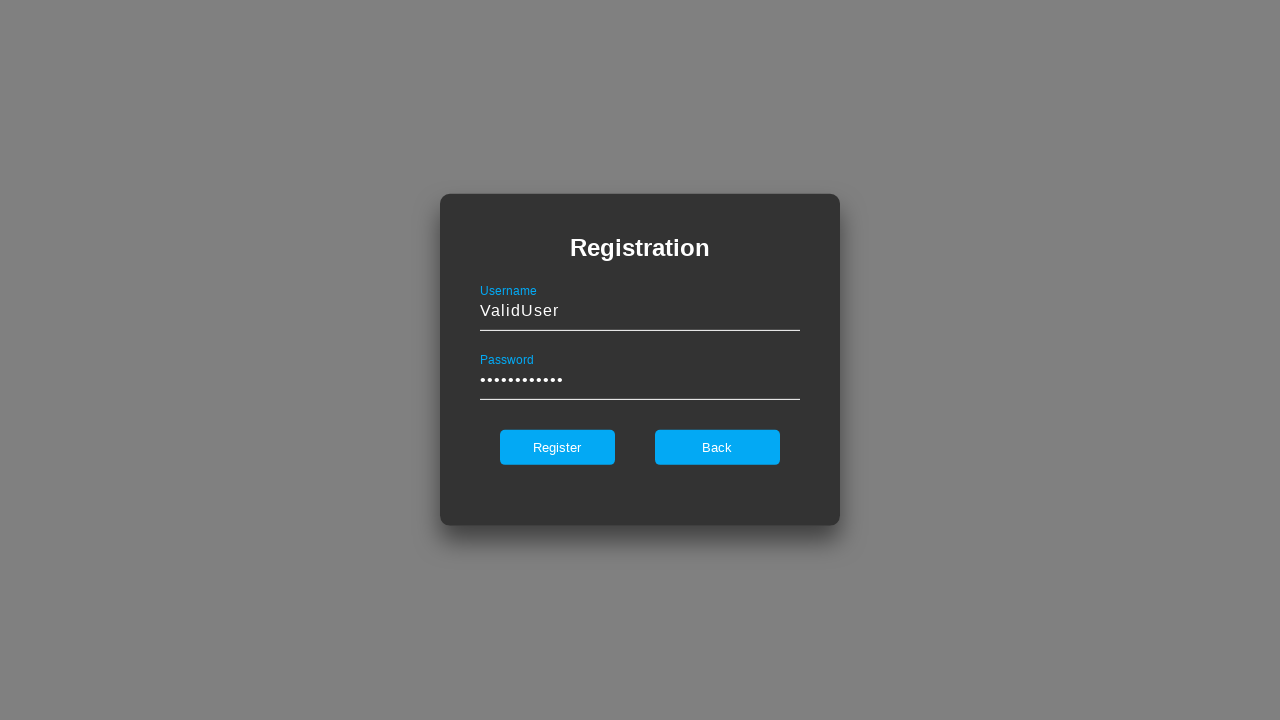

Clicked register button to submit form at (557, 447) on #register
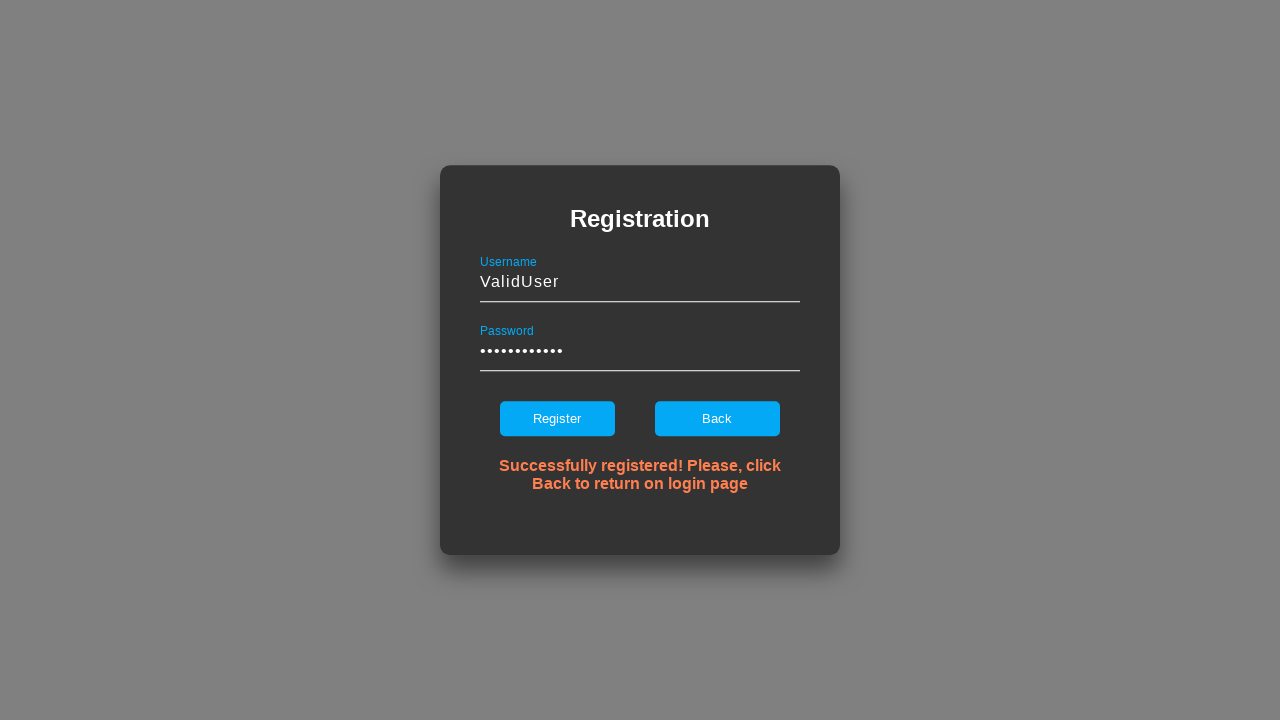

Verified successful registration message appeared
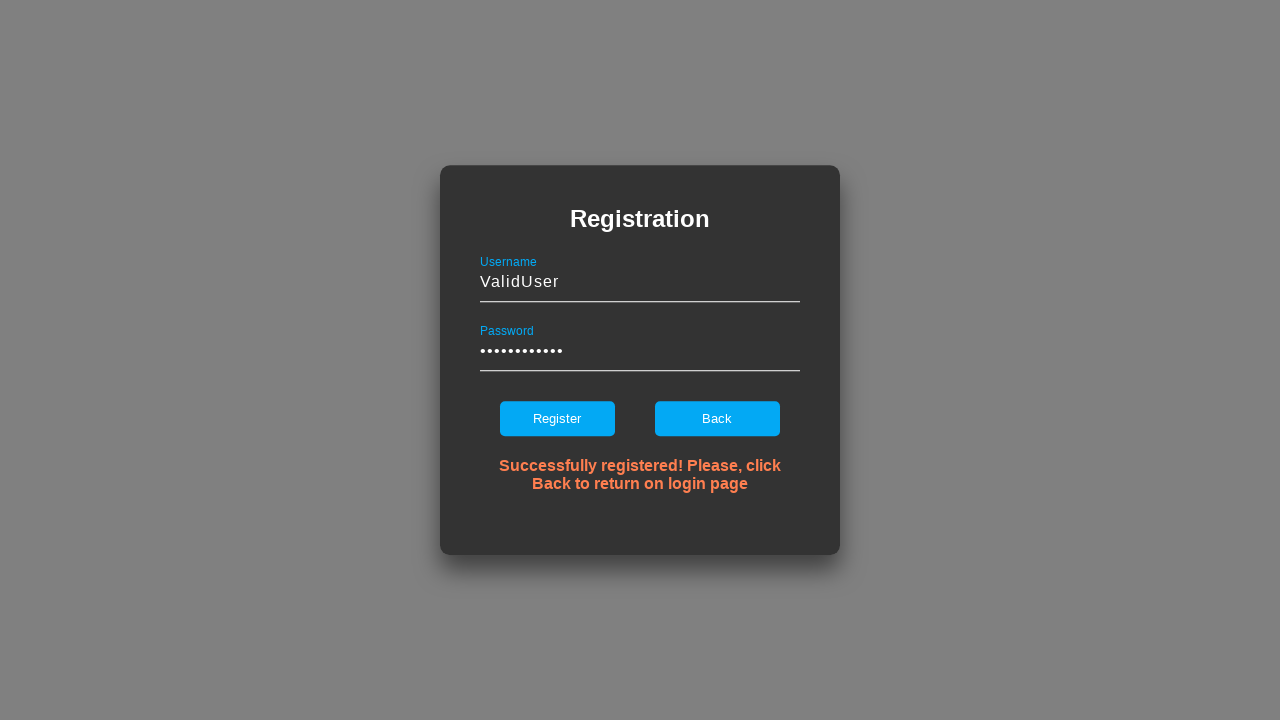

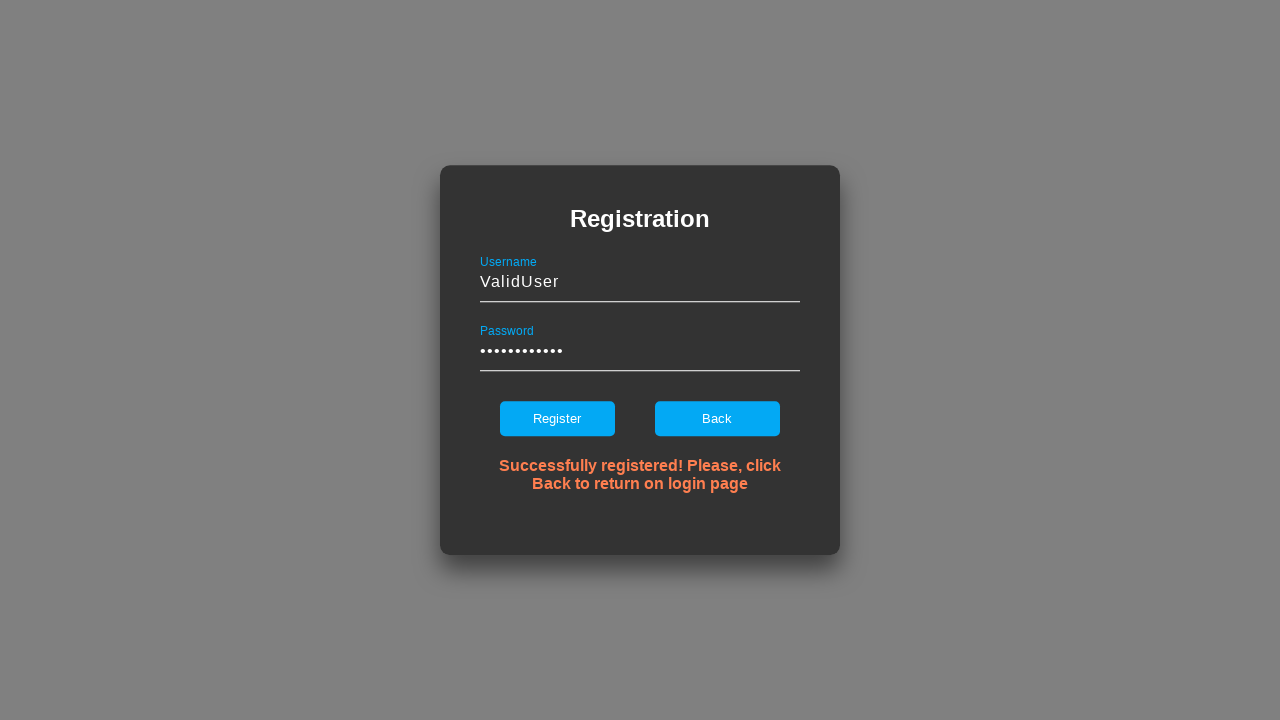